Tests the "More" dropdown menu functionality by clicking the More button and interacting with the dropdown options

Starting URL: https://www.throttleshrottle.com/

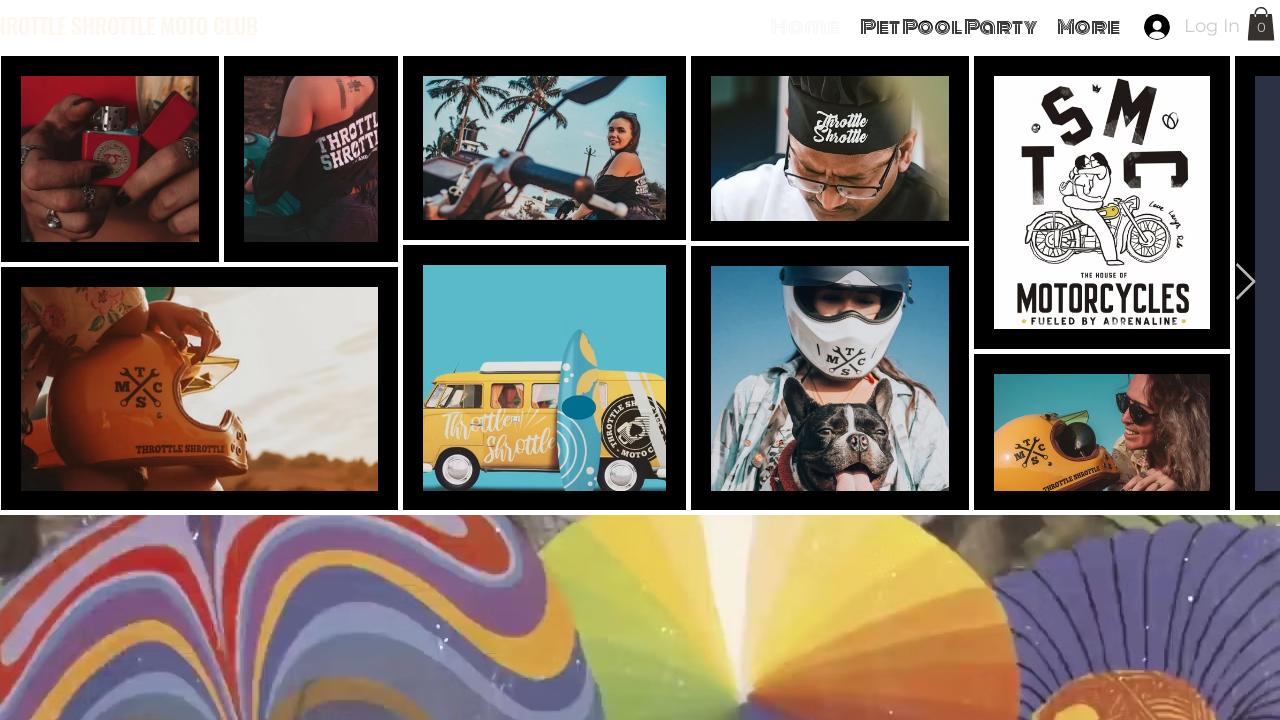

Clicked the 'More' button to open dropdown menu at (1088, 27) on #comp-l651e5yz__more__label
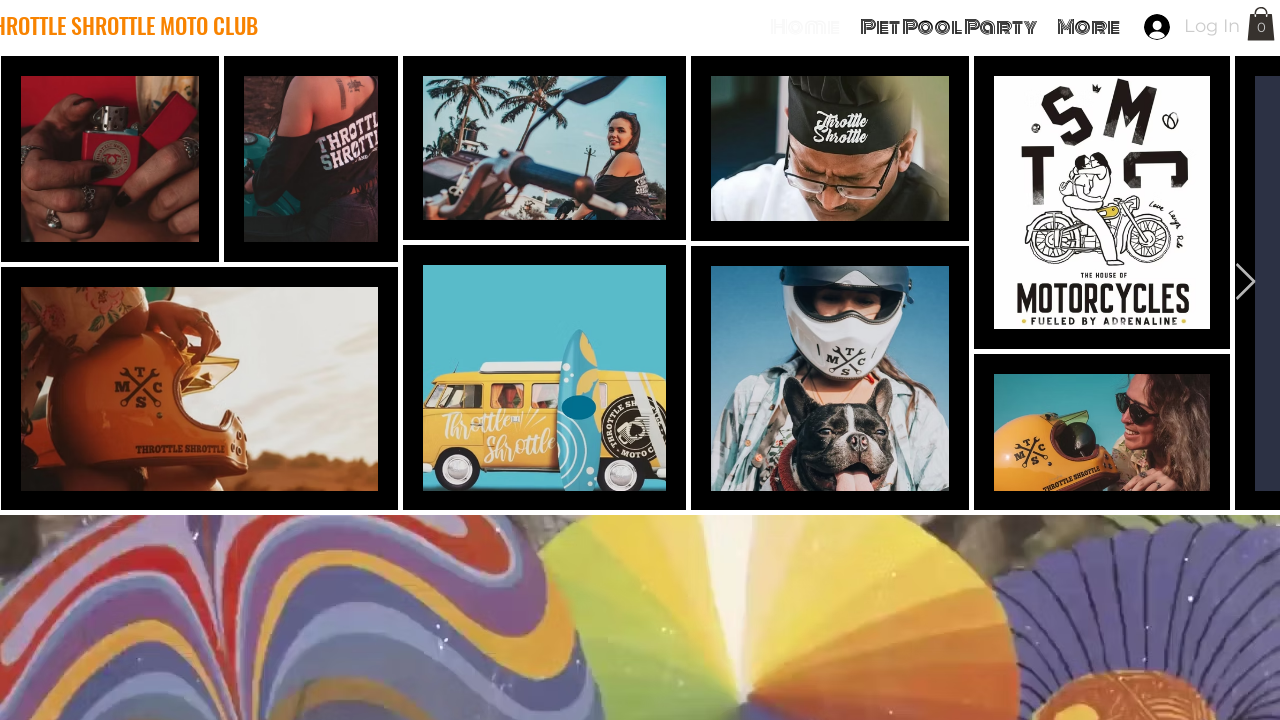

Dropdown menu became visible
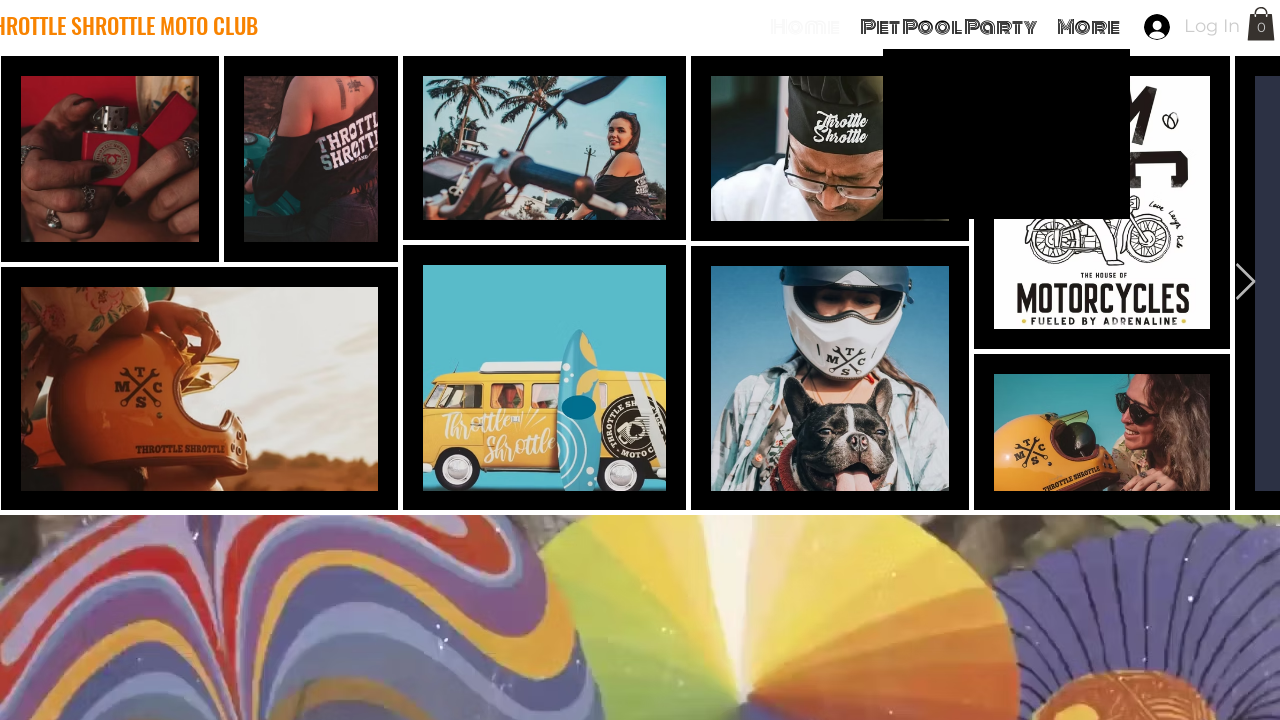

Retrieved all dropdown options from the menu
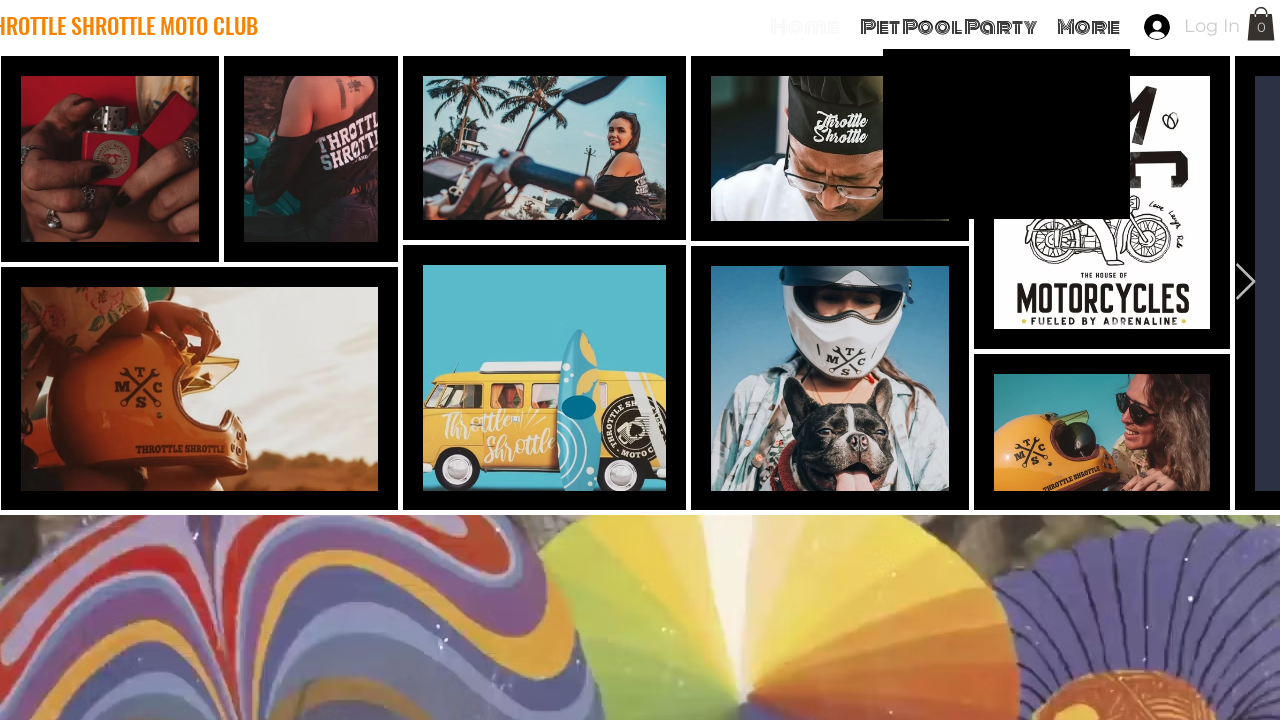

Clicked the first dropdown option at (1006, 66) on #comp-l651e5yzmoreContainer li >> nth=0
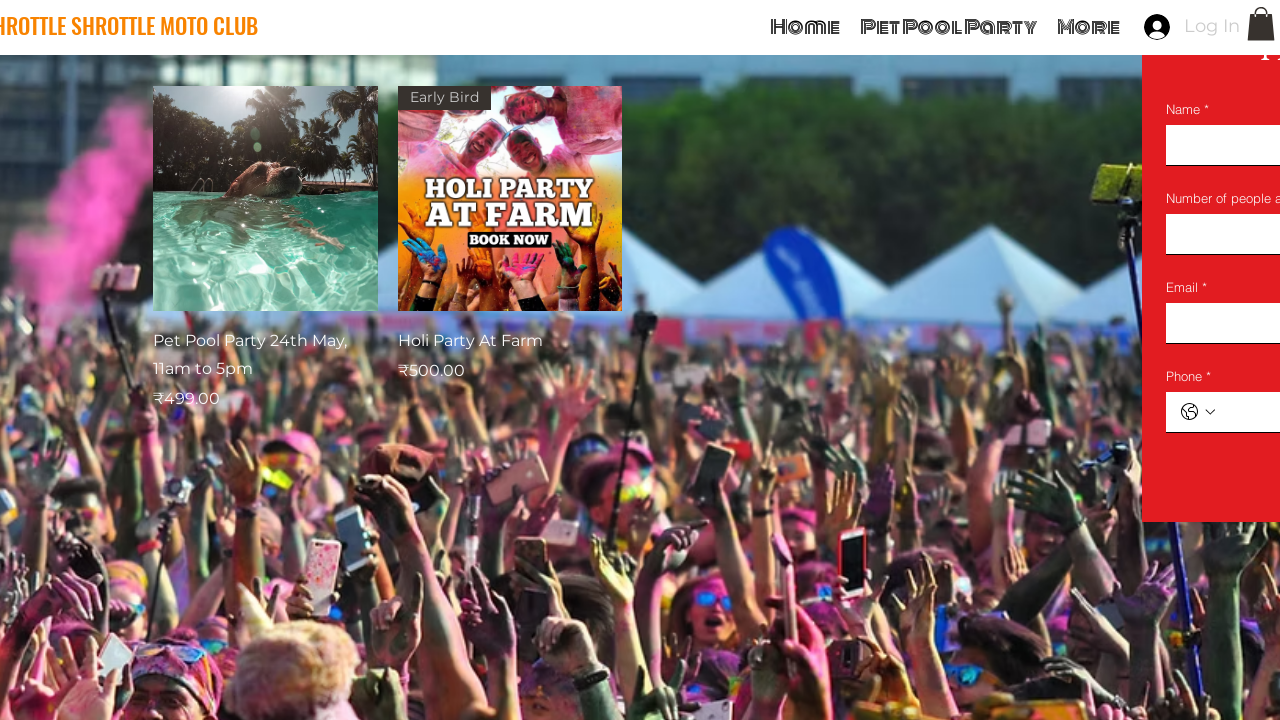

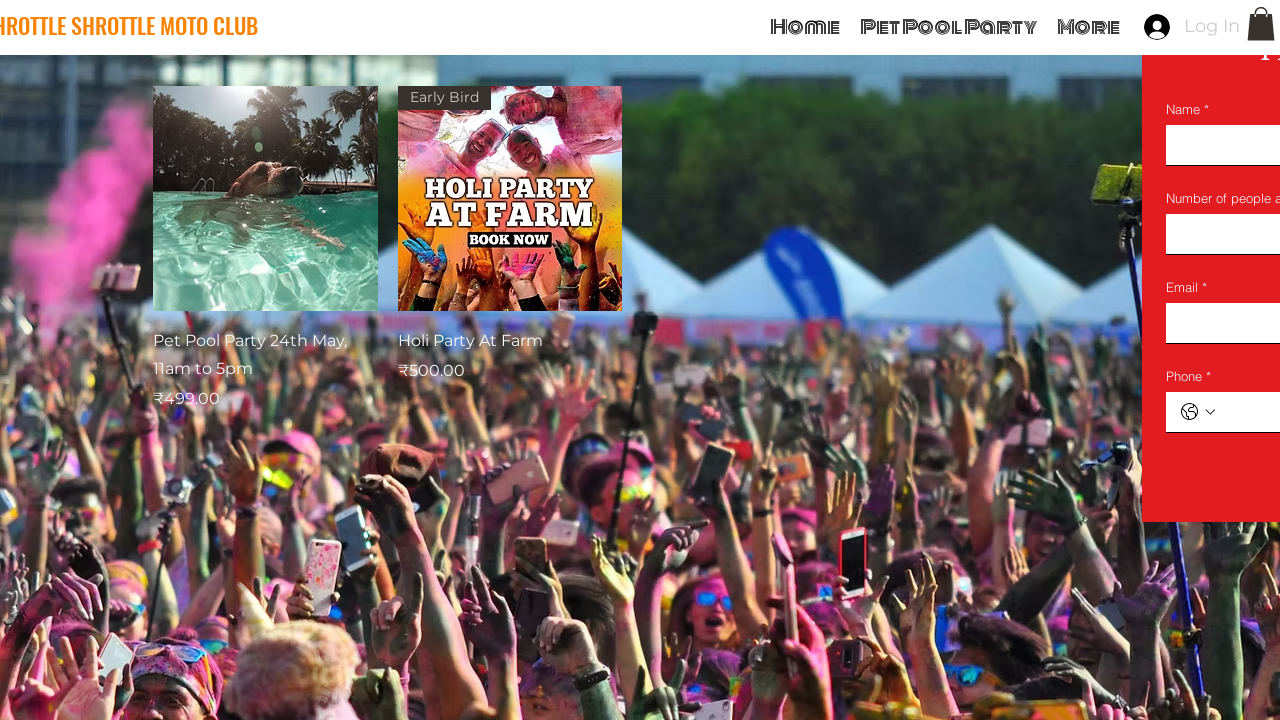